Tests navigation to the registration page by clicking the registration link on the homepage and verifying the URL changes to the registration page.

Starting URL: https://qa.koel.app/

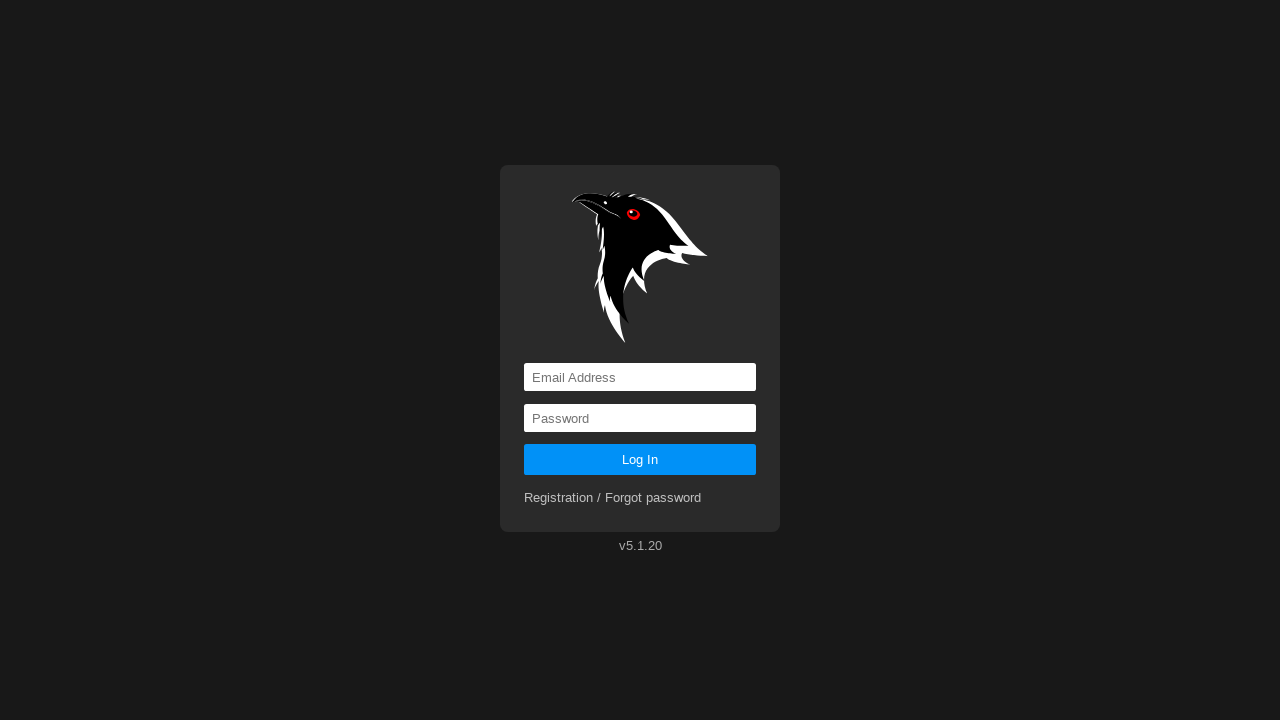

Clicked registration link on homepage at (613, 498) on a[href='registration']
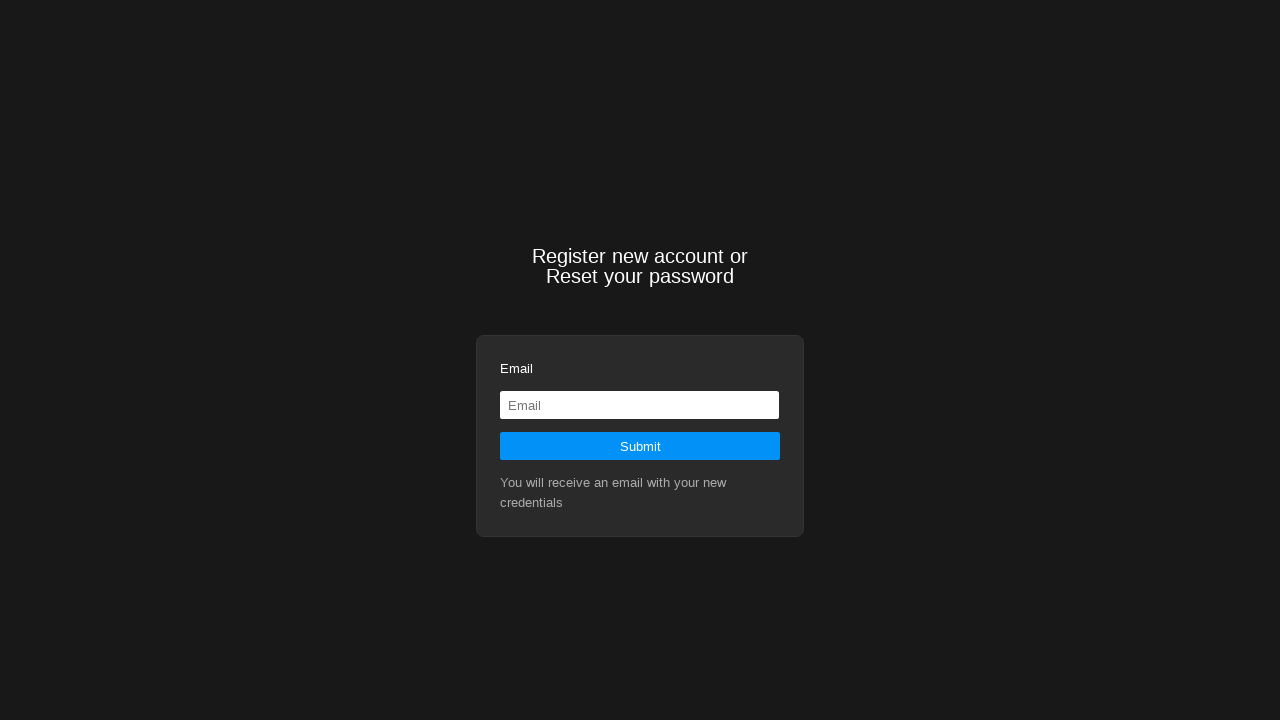

Navigation to registration page completed
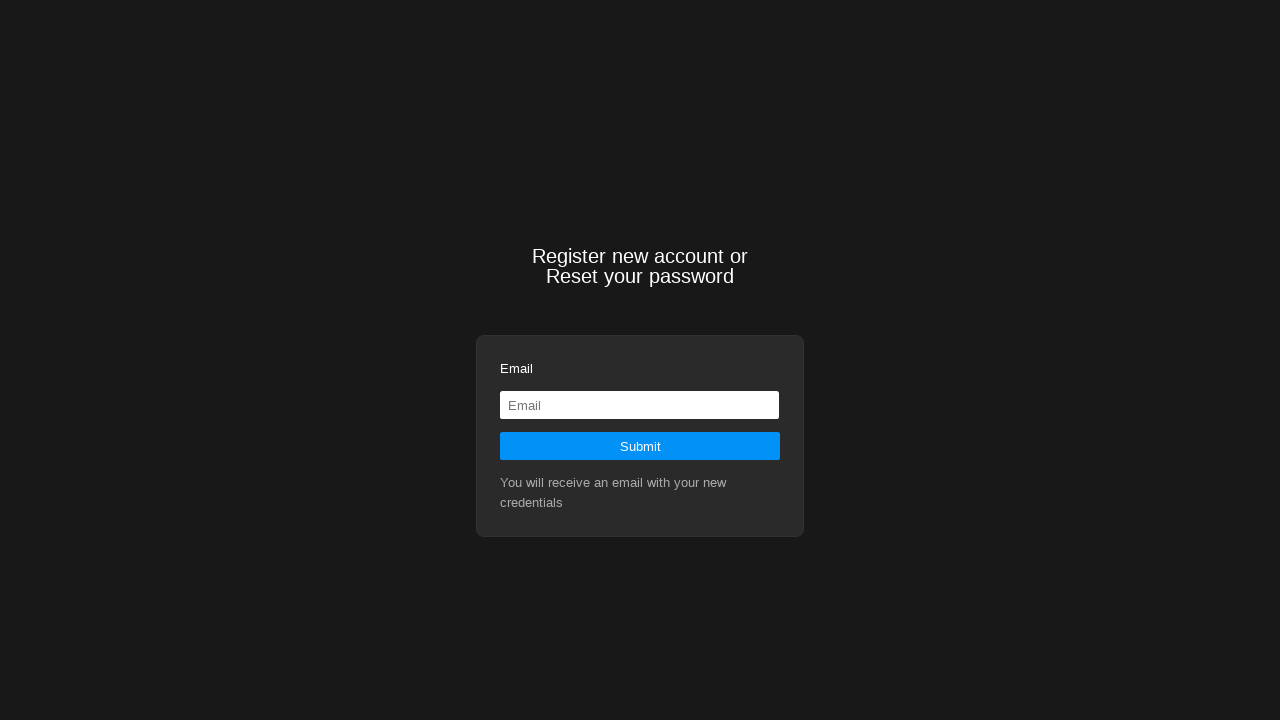

Verified current URL is registration page (https://qa.koel.app/registration)
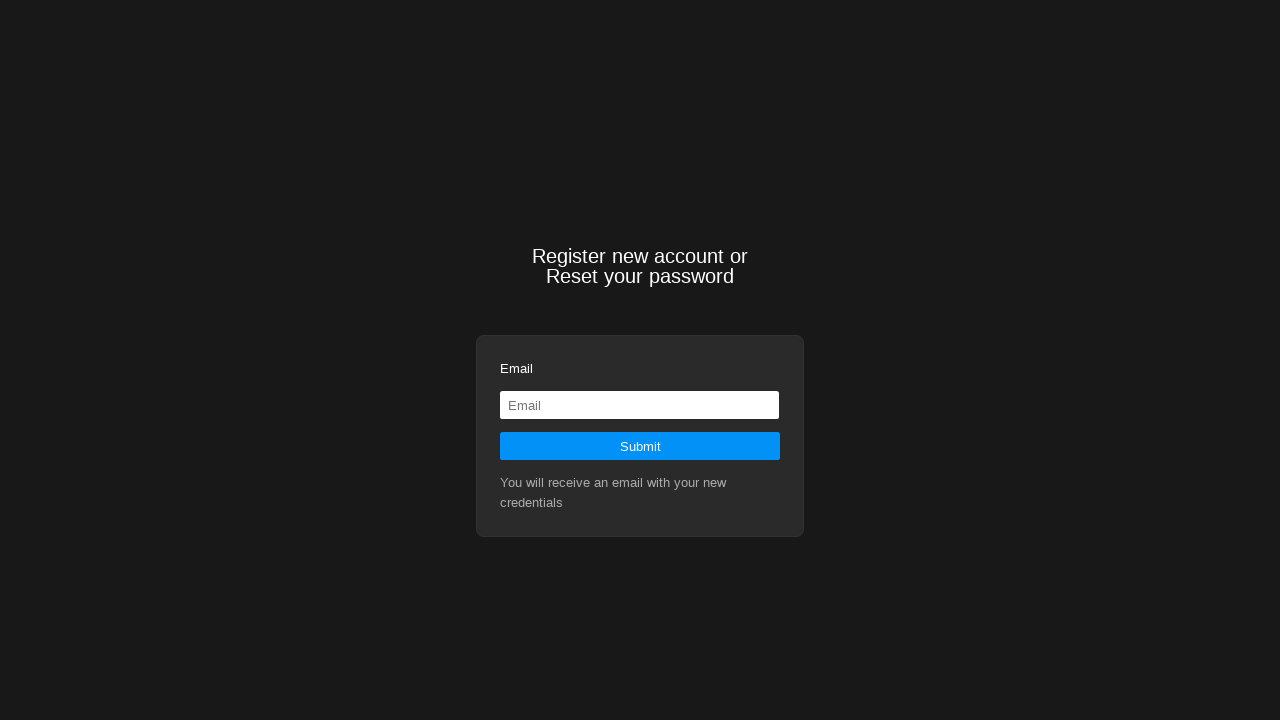

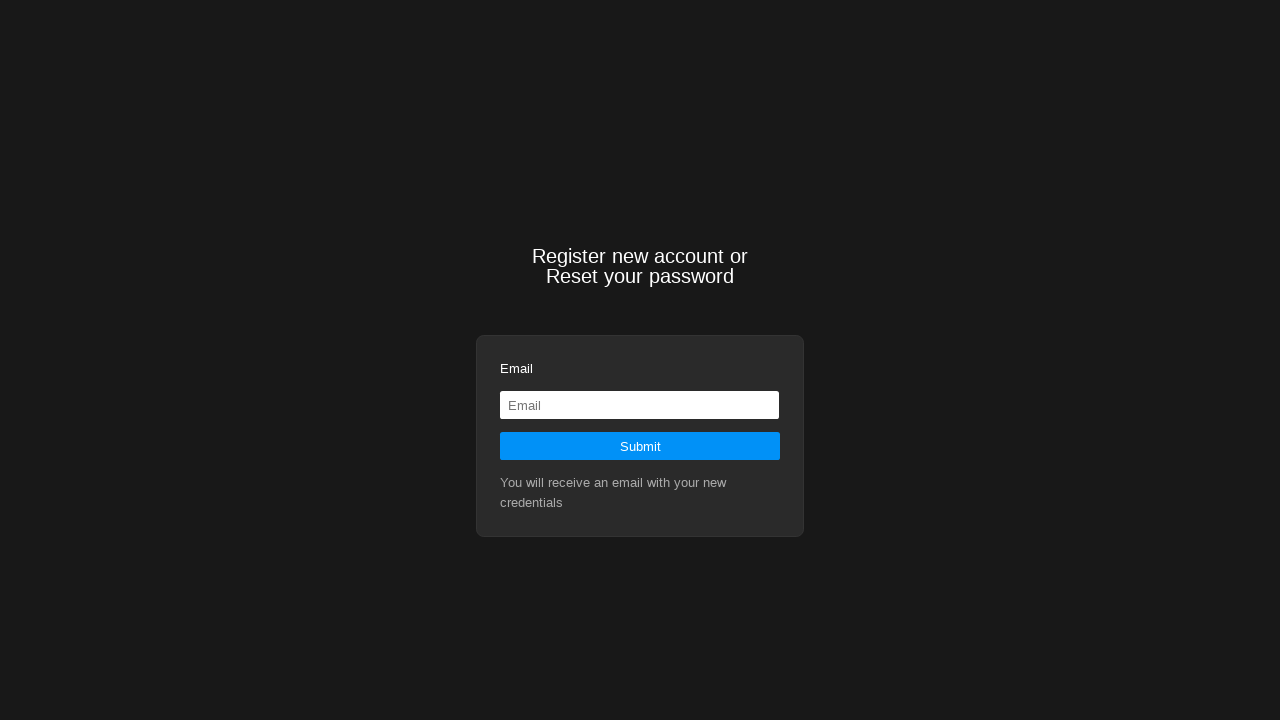